Tests drag and drop functionality by dragging an element and dropping it onto a target area, then verifying the drop was successful

Starting URL: https://seleniumui.moderntester.pl/droppable.php

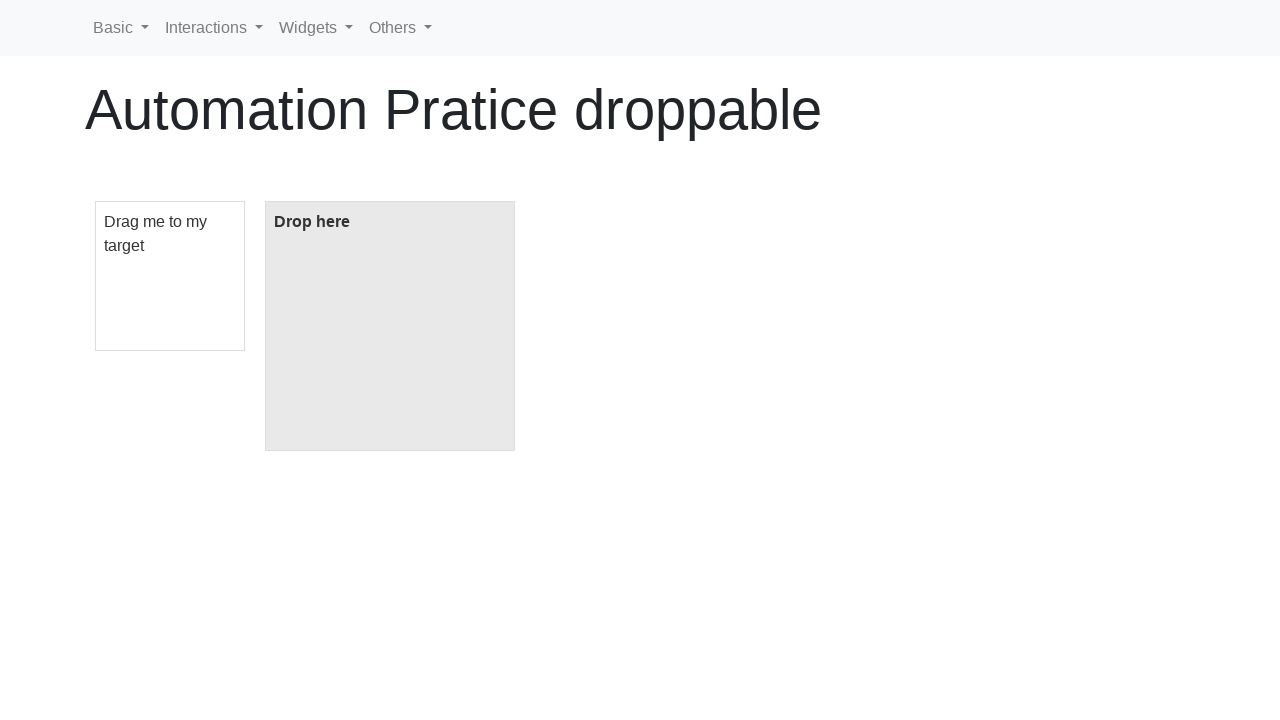

Navigated to drag and drop test page
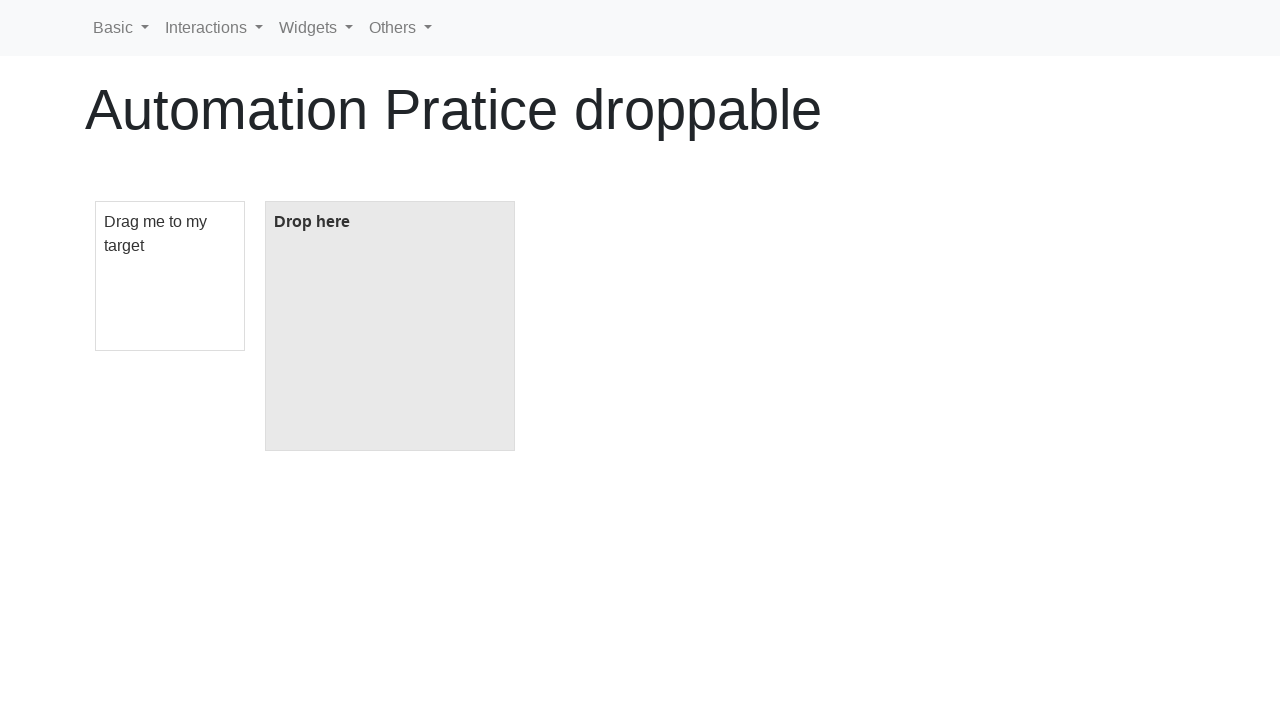

Located draggable element
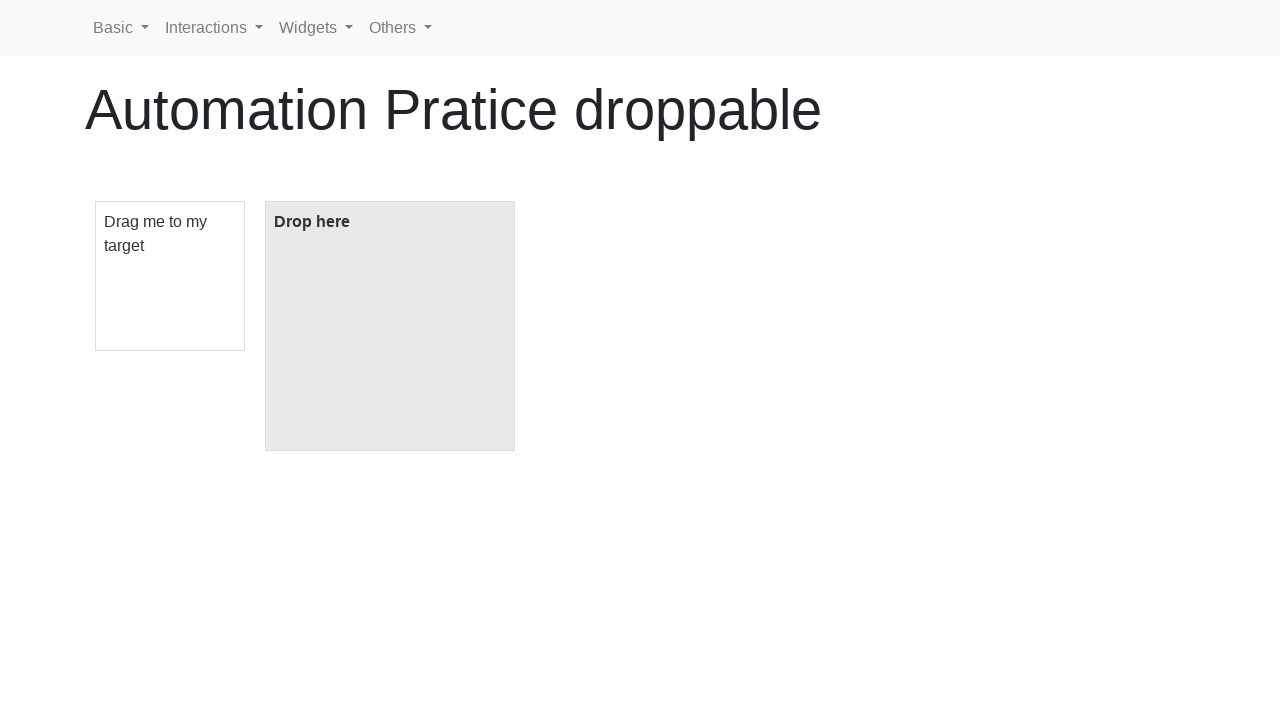

Located droppable target element
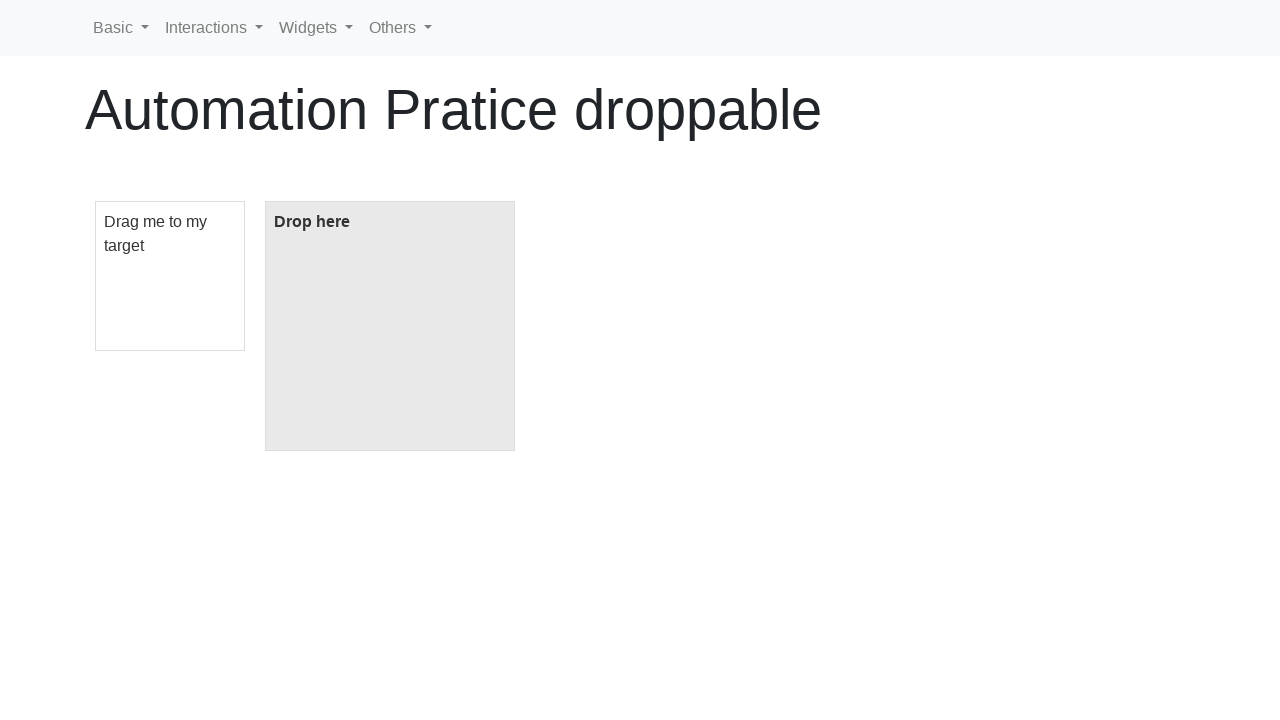

Dragged element to droppable target area at (390, 326)
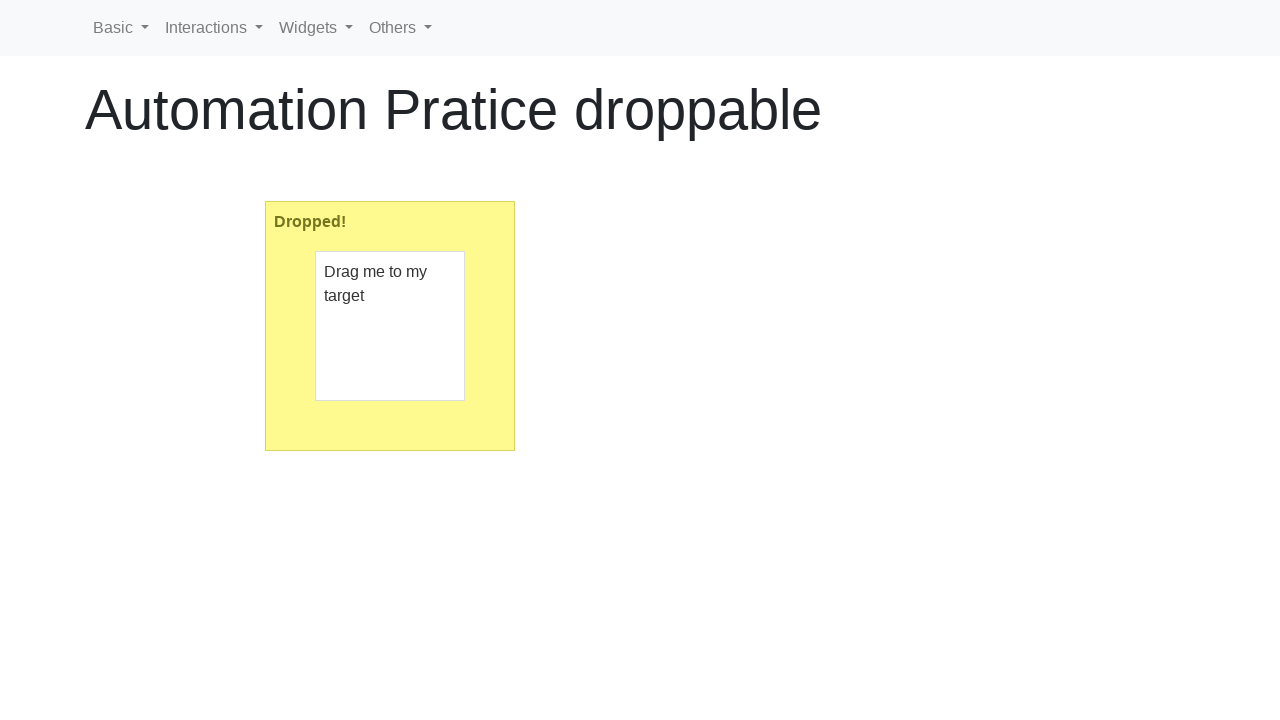

Verified drop was successful - droppable element now displays 'Dropped!' text
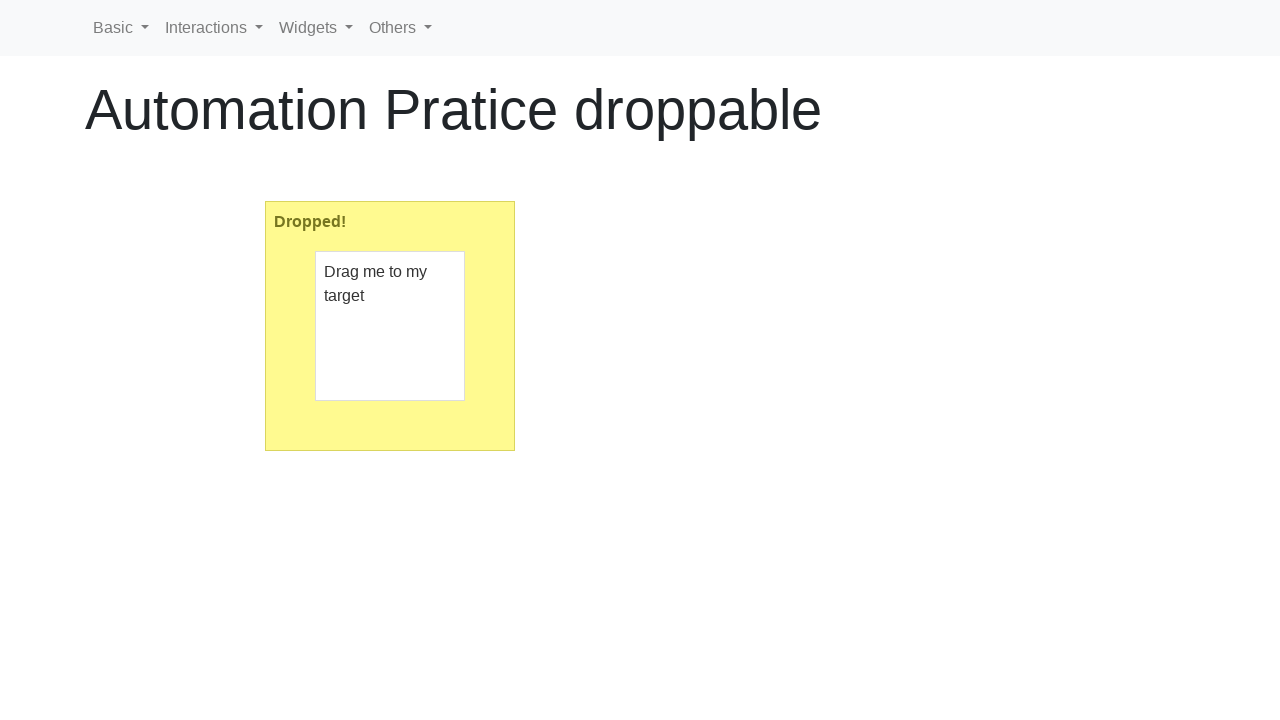

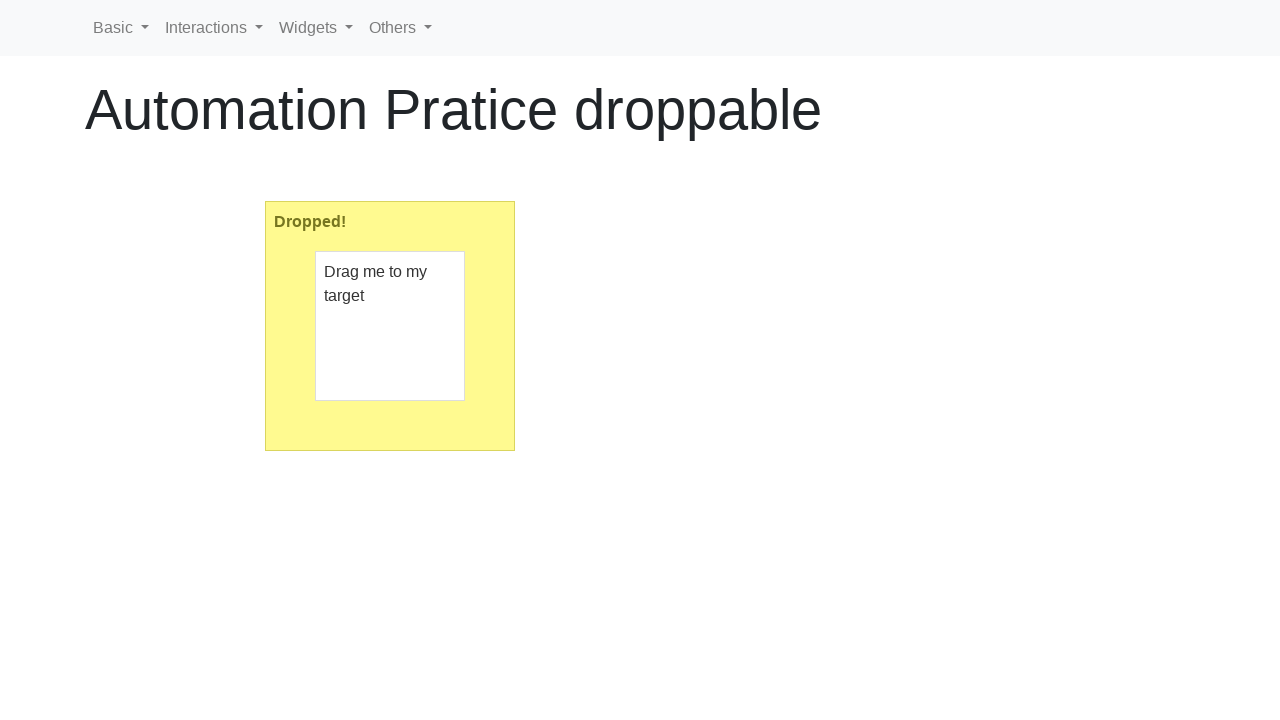